Navigates to Bilibili homepage and waits for the page to load completely

Starting URL: https://www.bilibili.com/

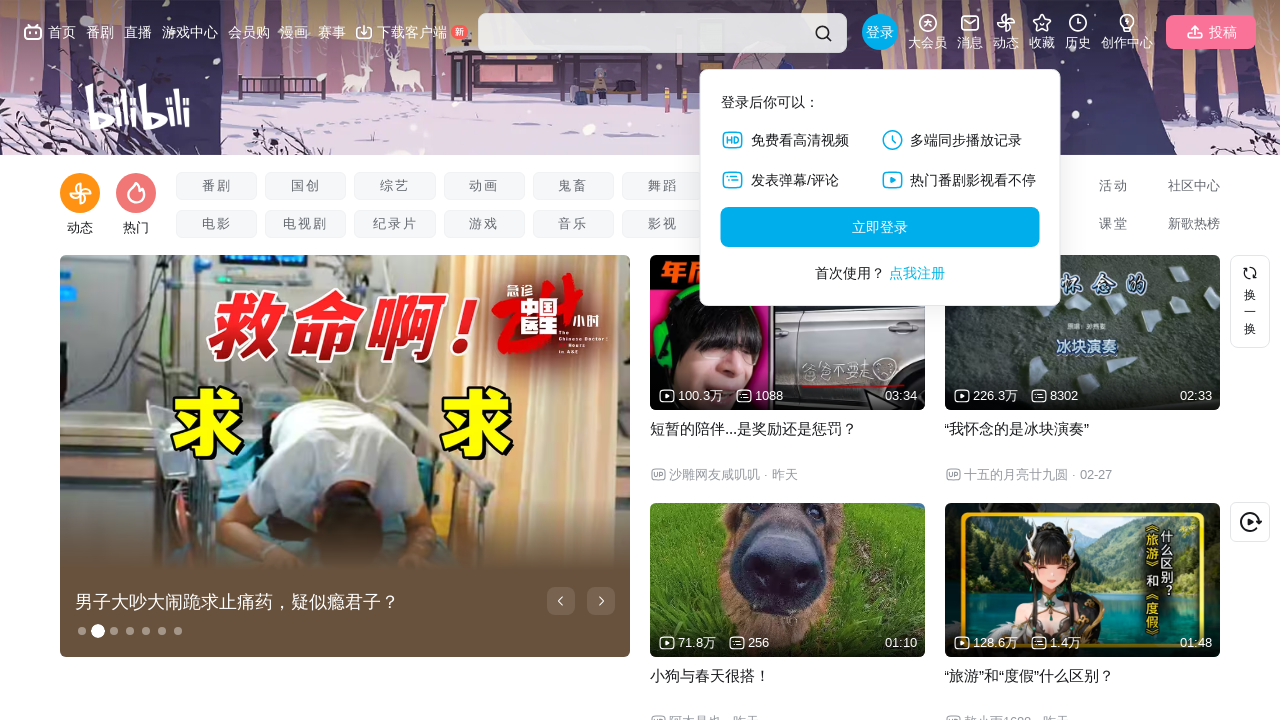

Navigated to Bilibili homepage
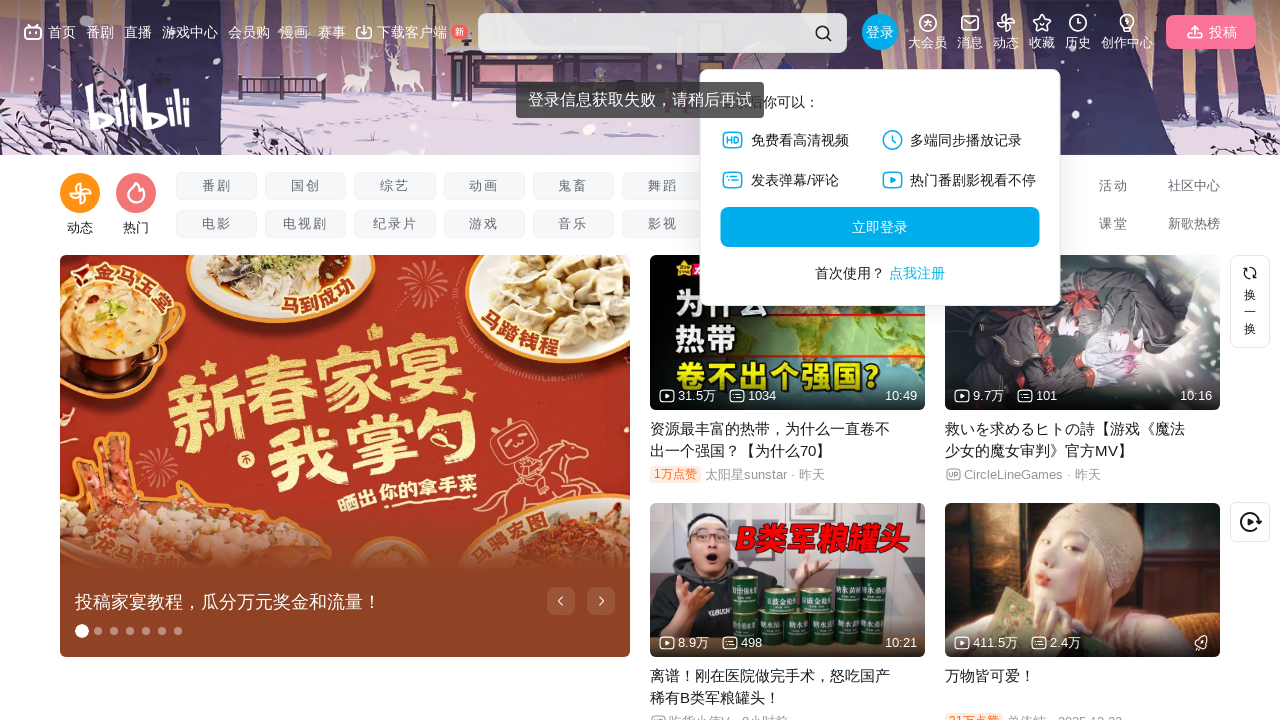

Page DOM content loaded
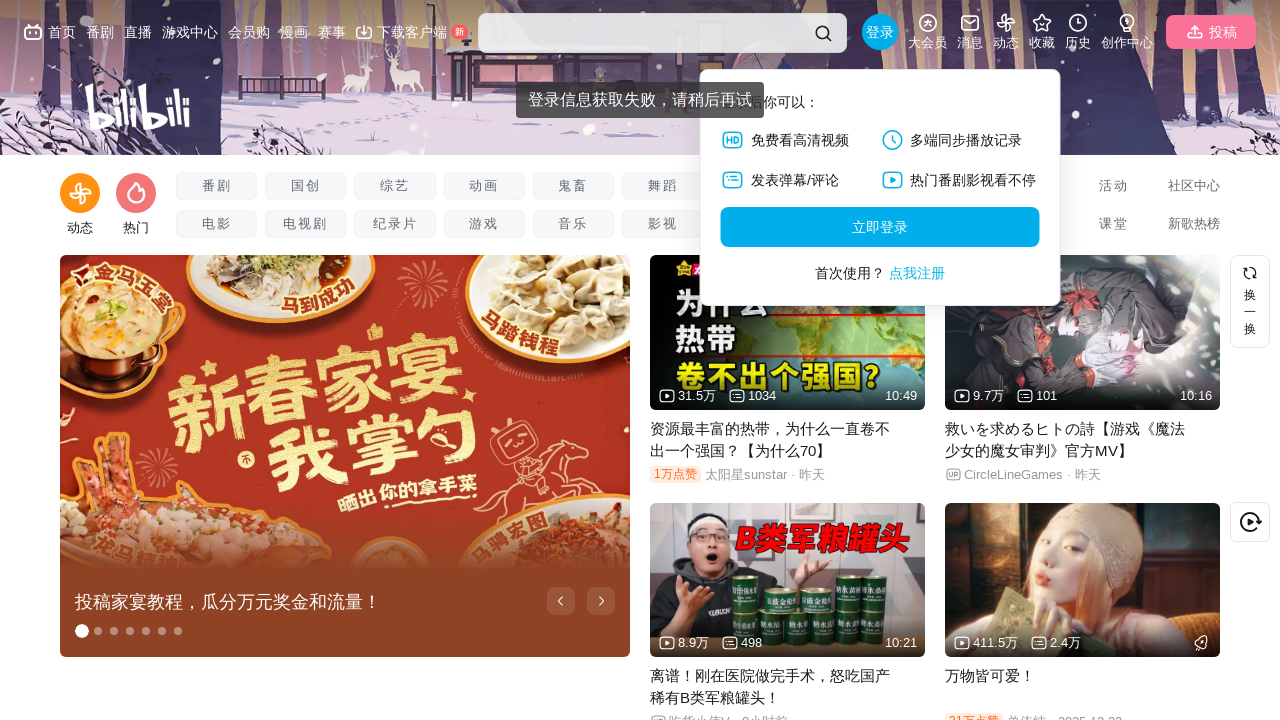

Body element found, page fully loaded
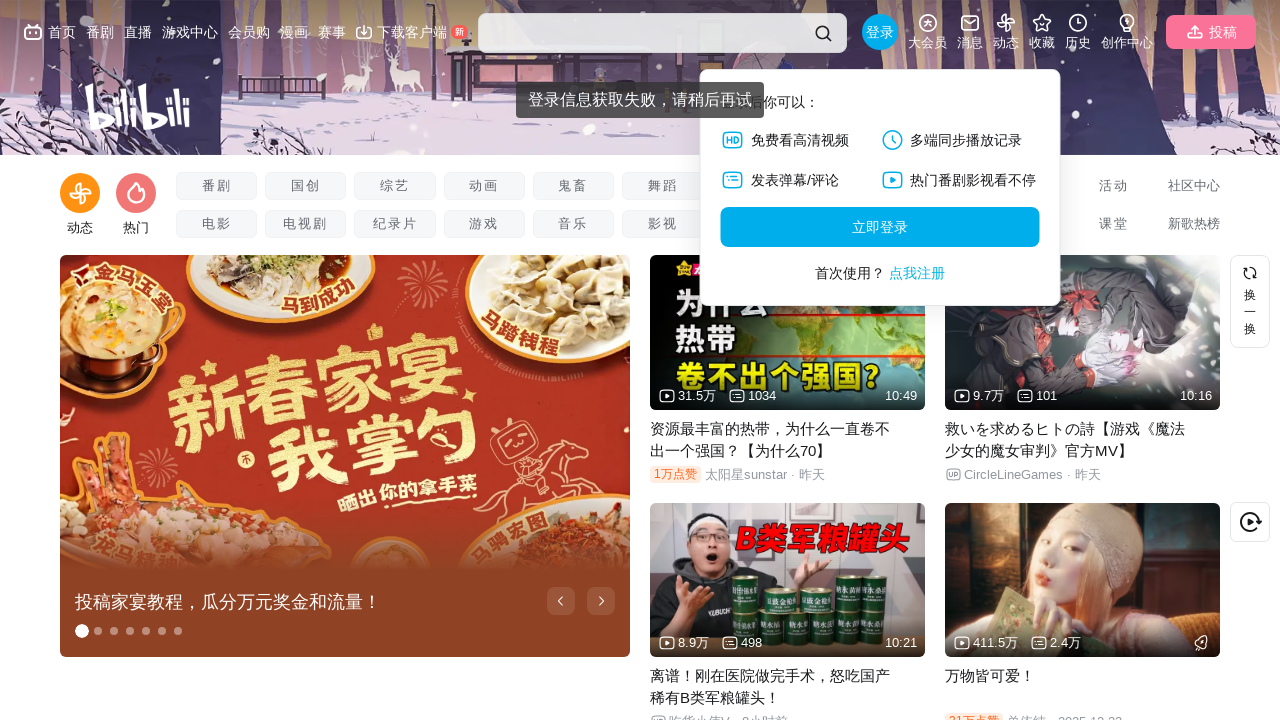

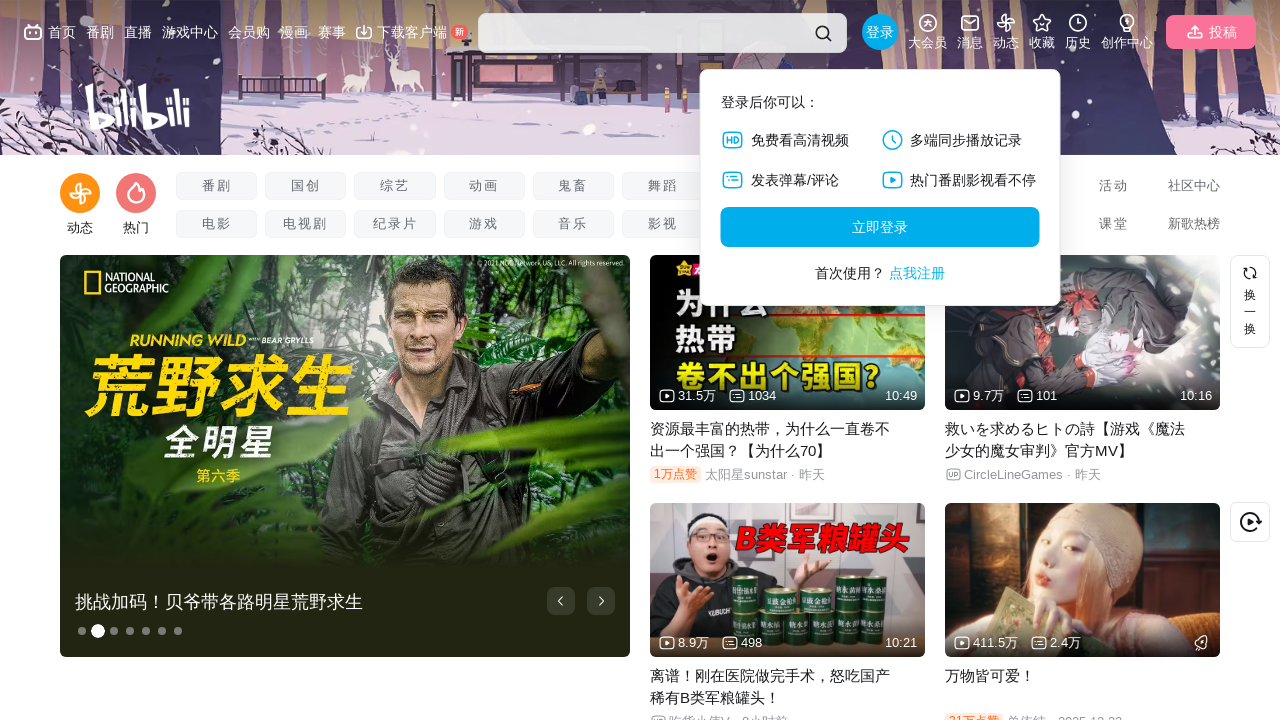